Tests JavaScript alert box functionality by clicking a button that triggers an alert and then handling the alert dialog.

Starting URL: http://demo.automationtesting.in/Alerts.html

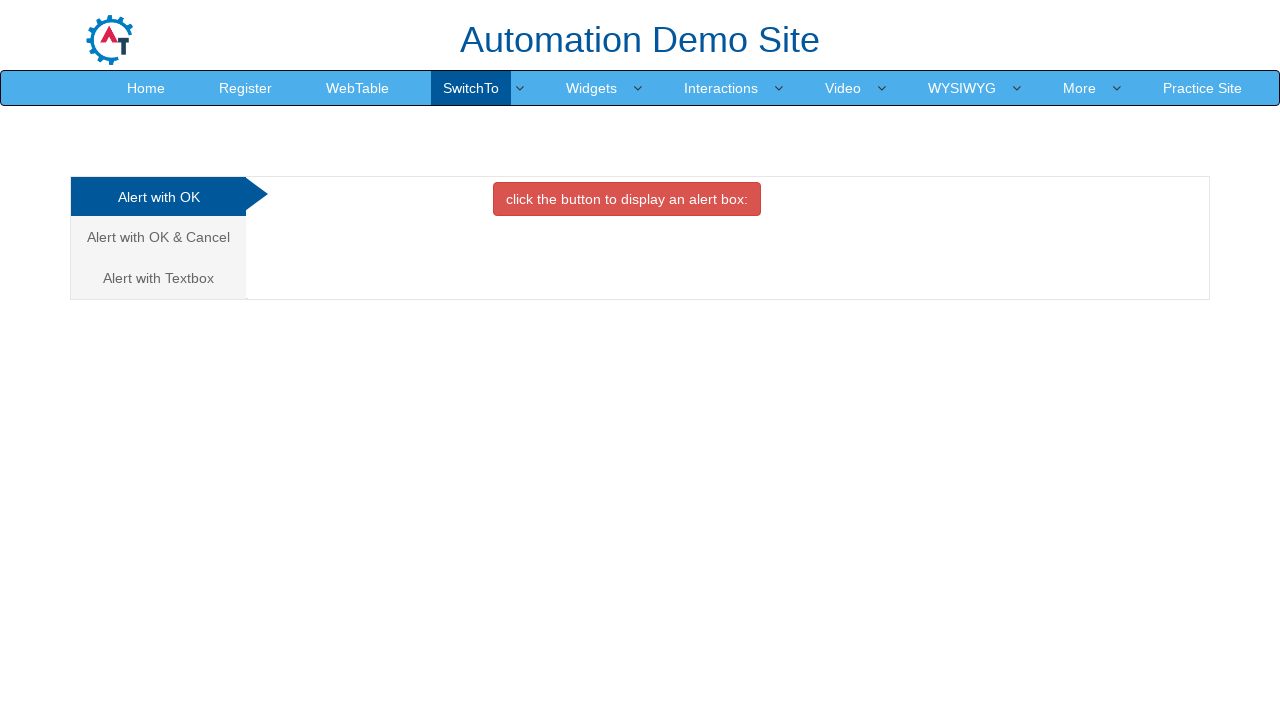

Clicked button to trigger alert box at (627, 199) on button[onclick='alertbox()']
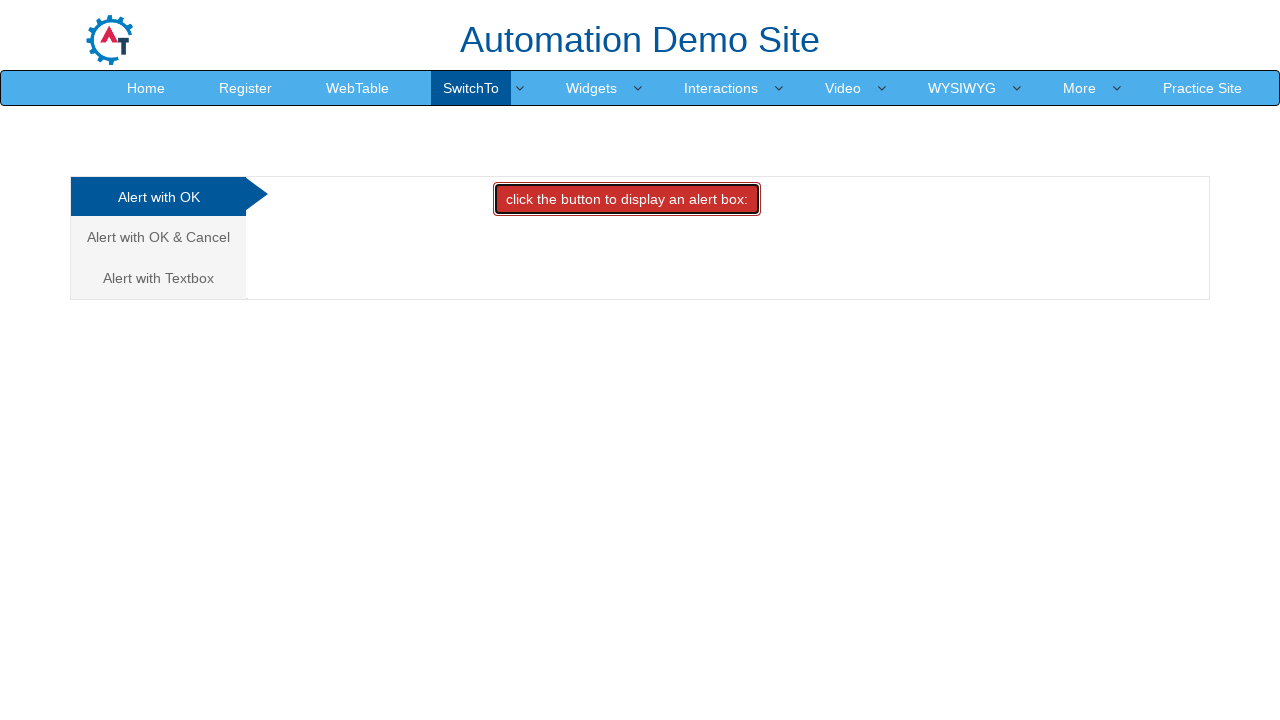

Set up dialog handler to accept alerts
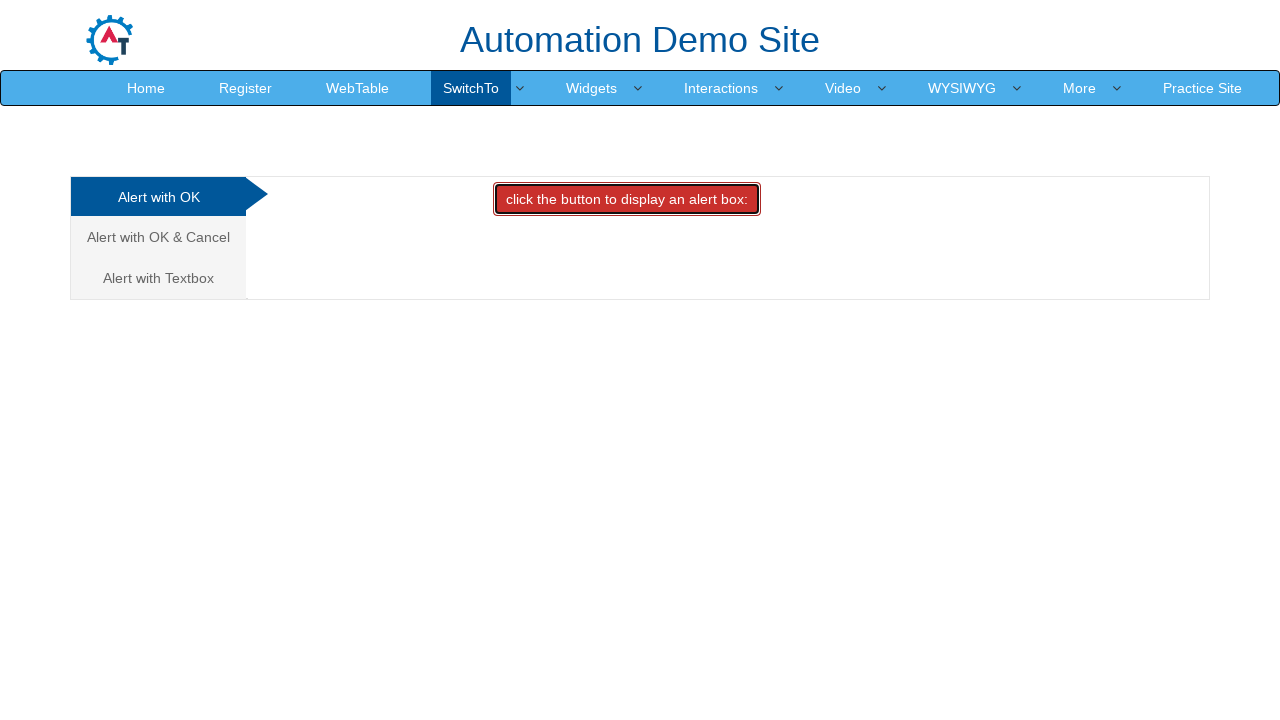

Waited for alert to be processed
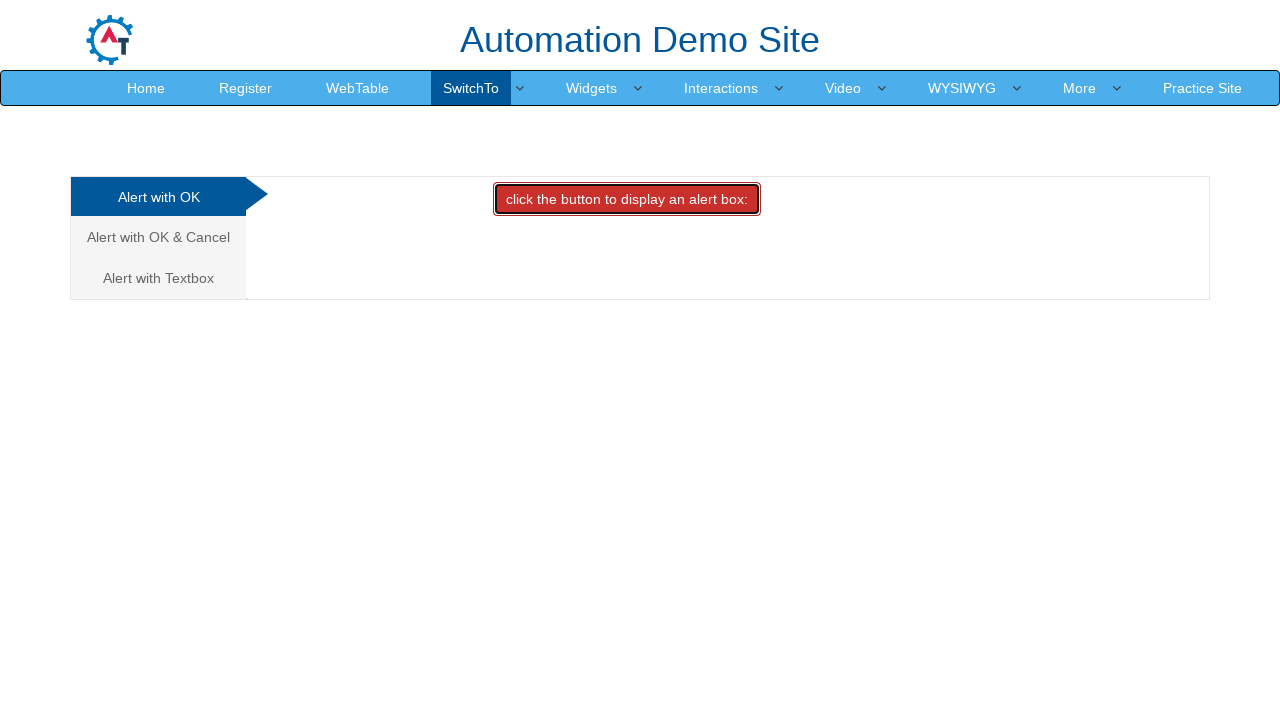

Registered custom dialog handler with message logging
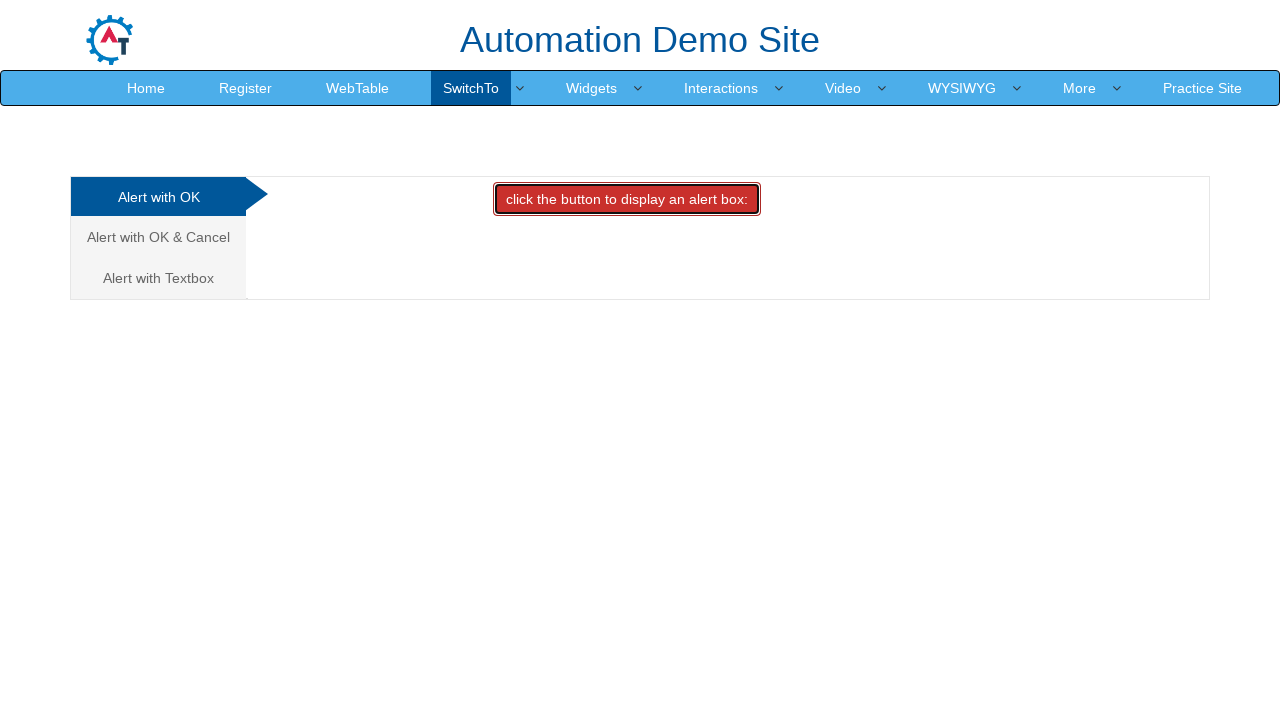

Clicked alert button again to demonstrate handling at (627, 199) on button[onclick='alertbox()']
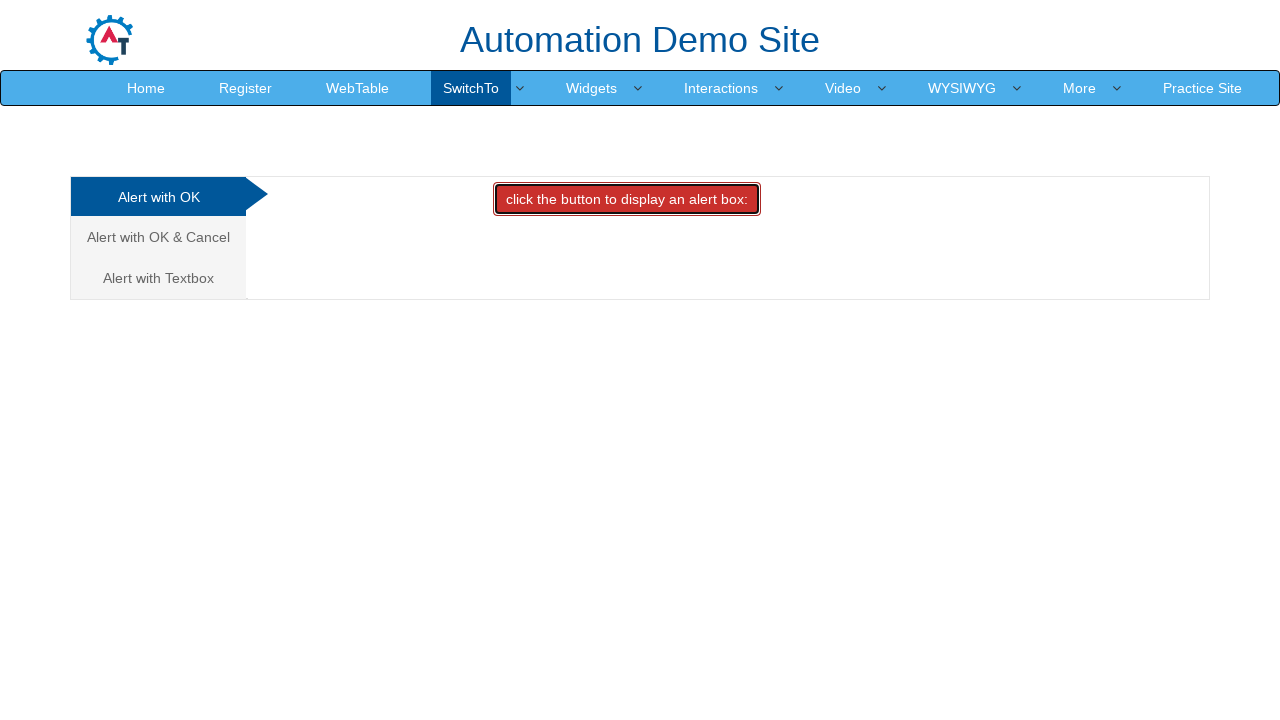

Waited for dialog to be handled
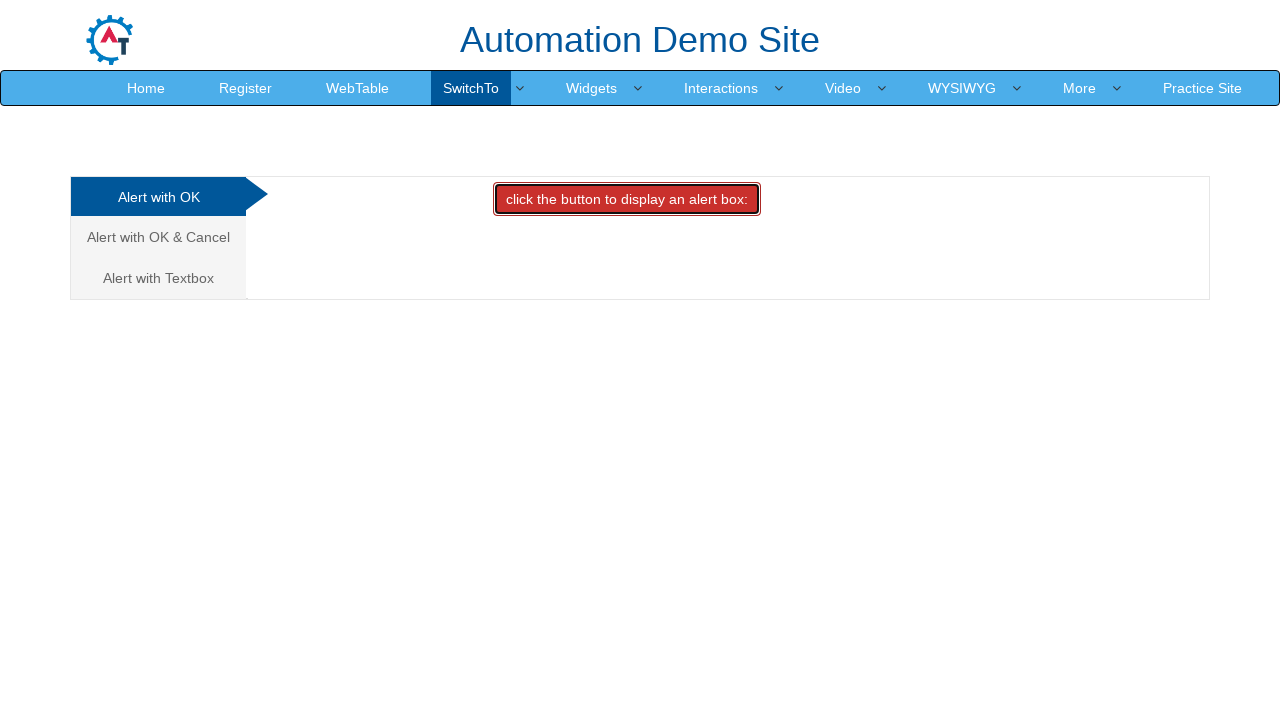

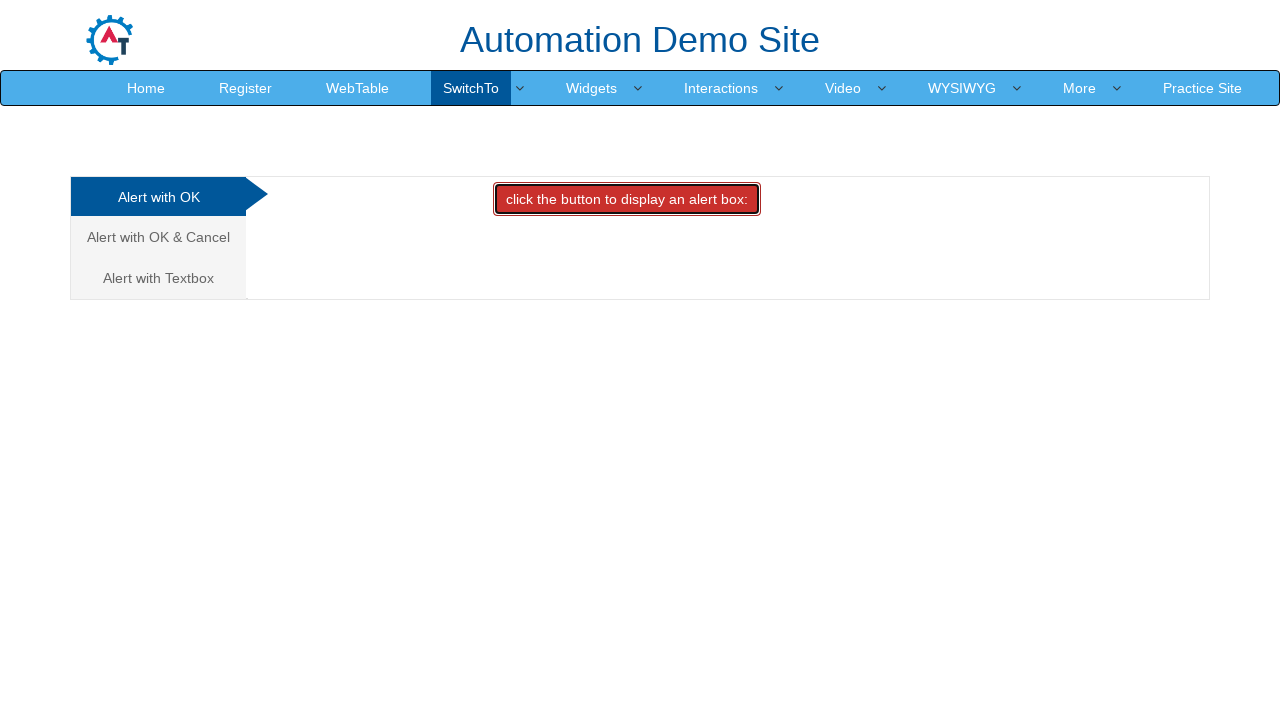